Tests input field functionality by entering text using the NAME locator and submitting with Enter key, then verifying the result text matches the input

Starting URL: https://www.qa-practice.com/elements/input/simple

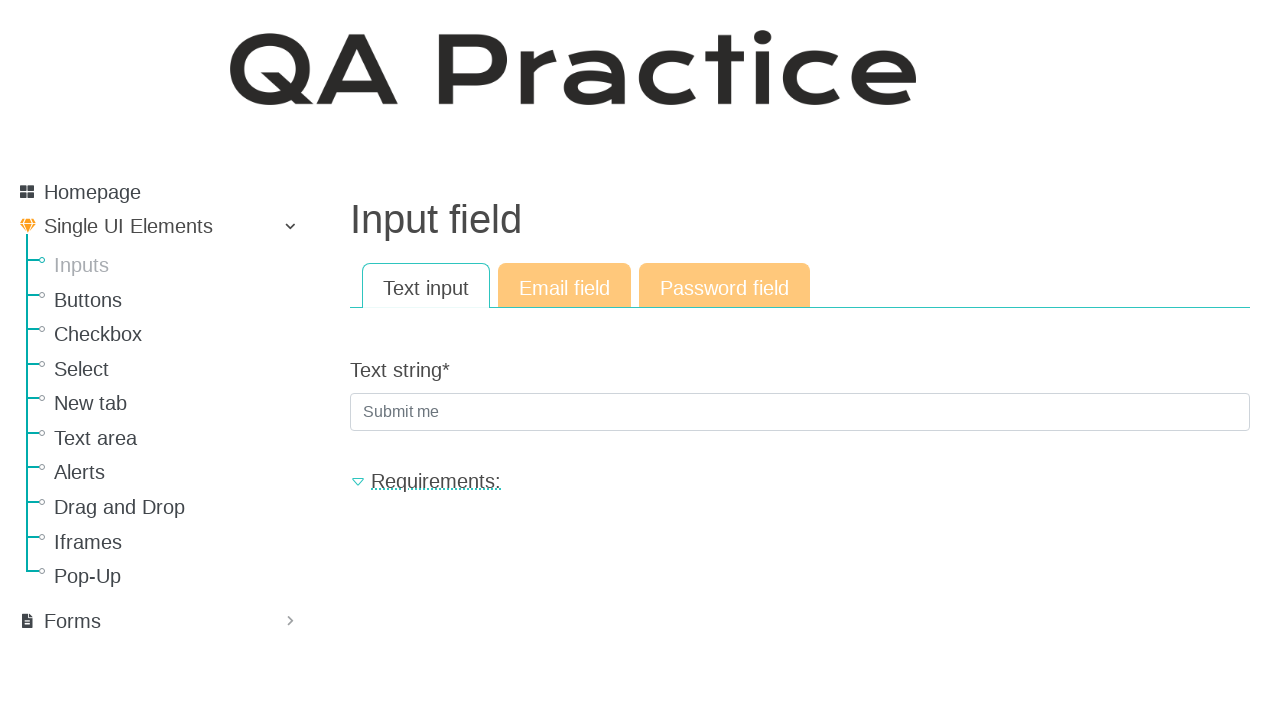

Filled text input field with 'jejejeje' using NAME locator on input[name='text_string']
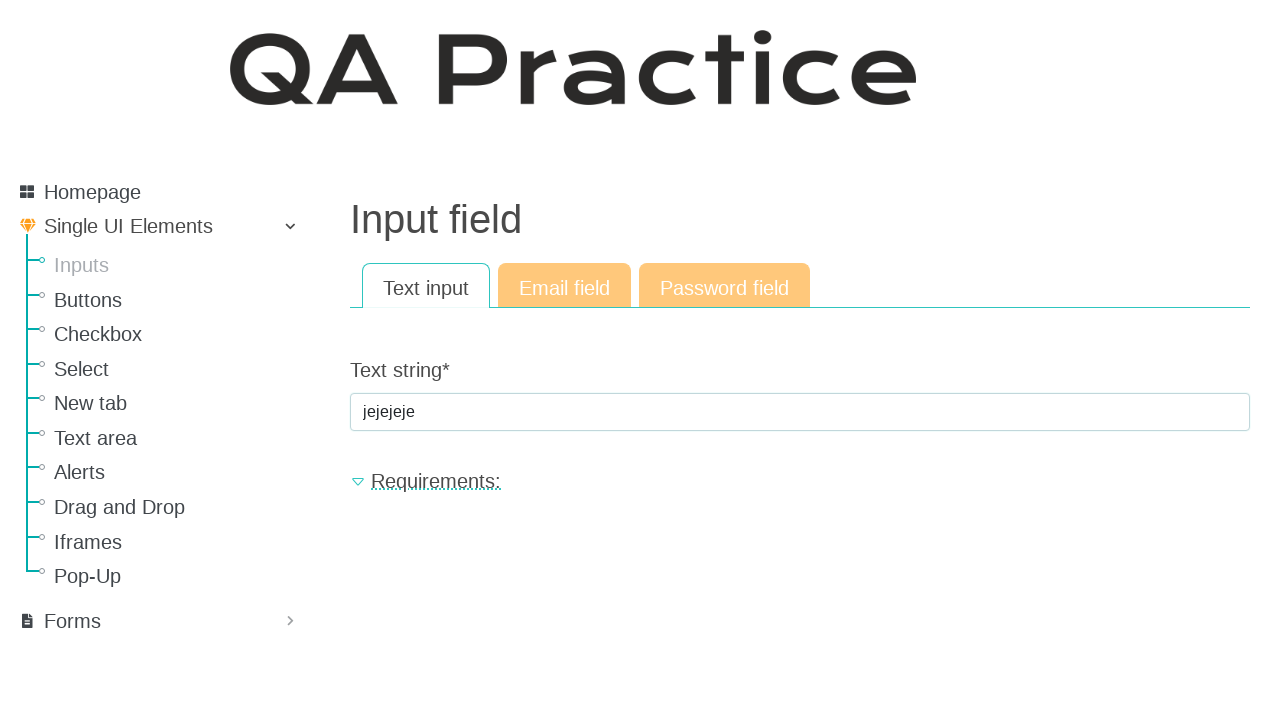

Pressed Enter key to submit the form on input[name='text_string']
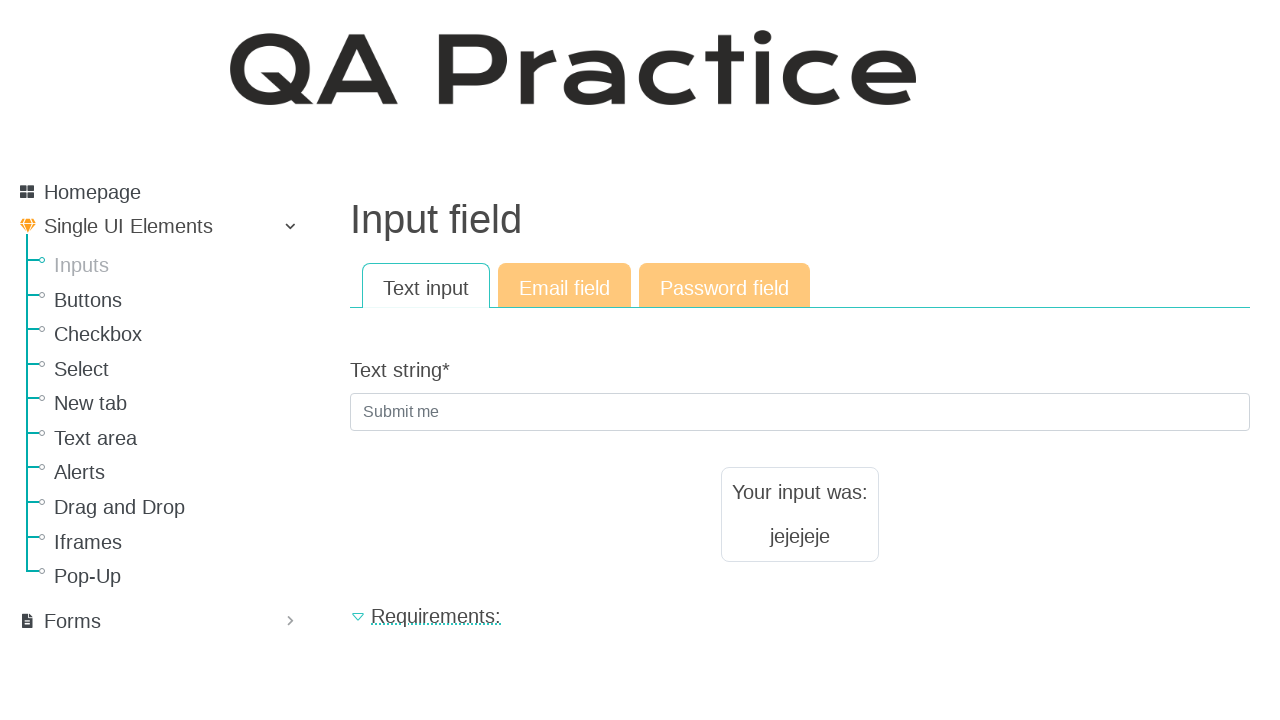

Result text element loaded and visible
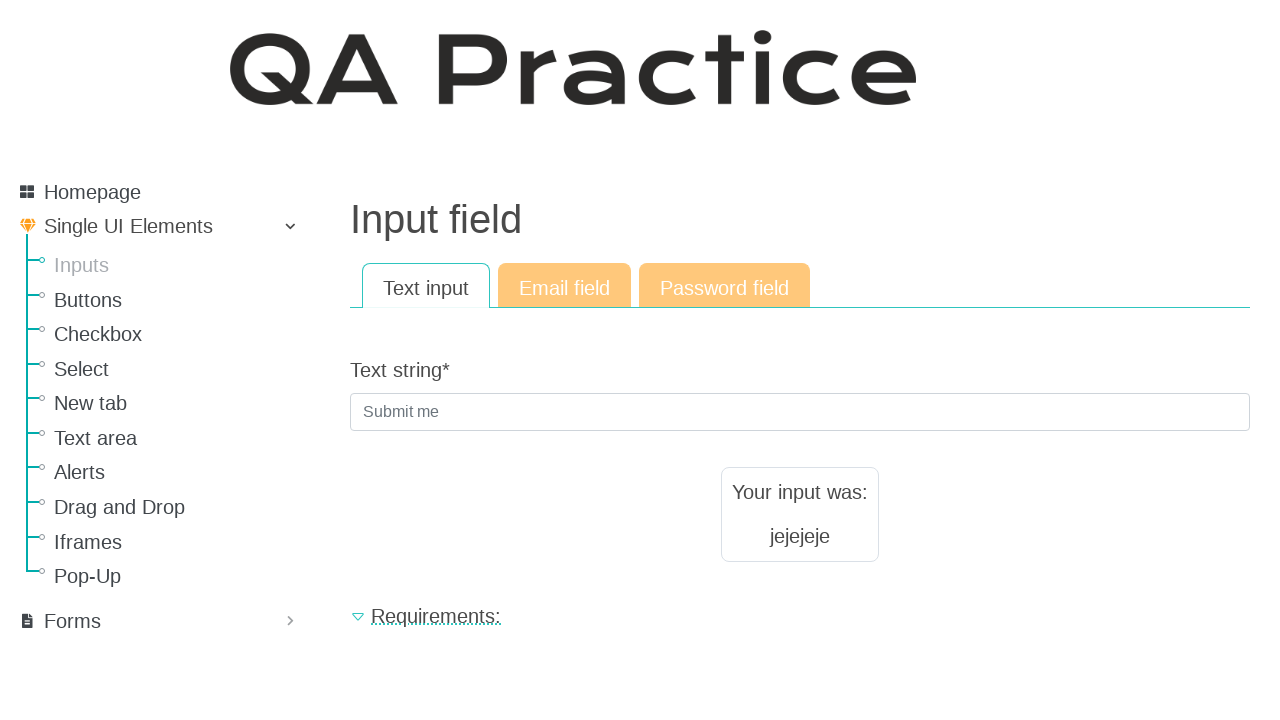

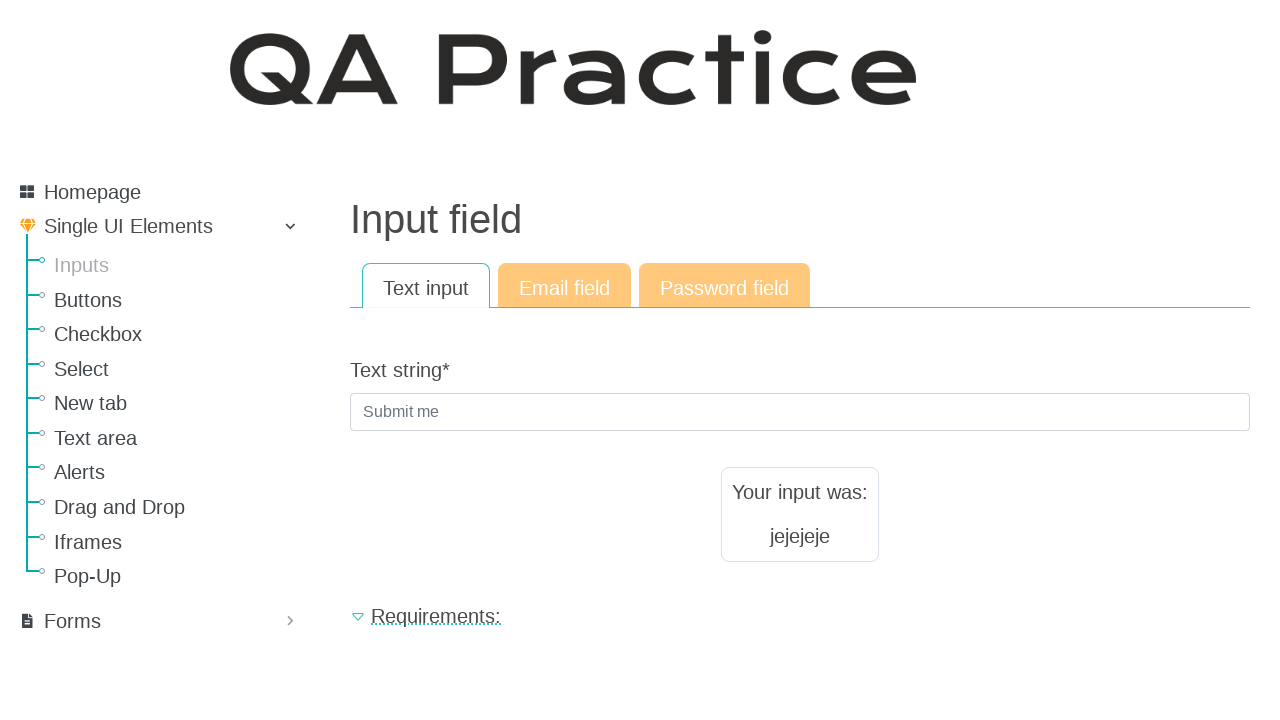